Navigates to a Travian game server page and waits for it to load

Starting URL: https://nys.x1.america.travian.com/

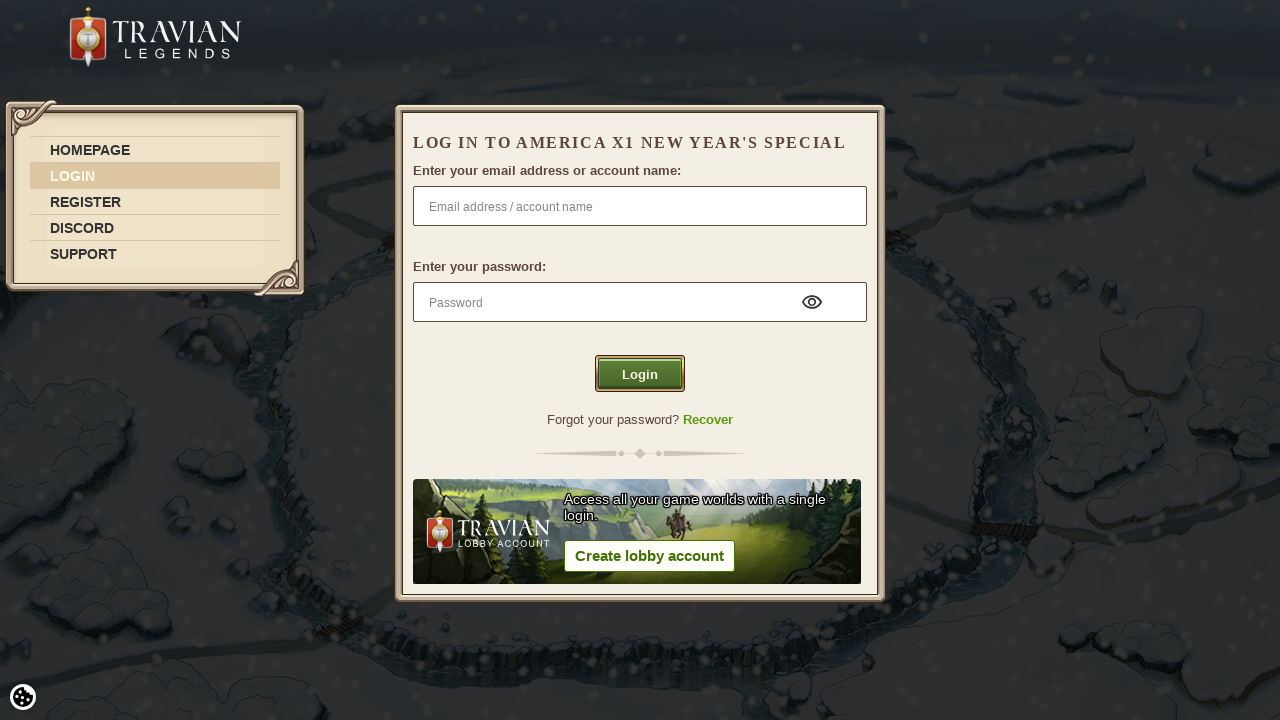

Navigated to Travian game server page at https://nys.x1.america.travian.com/ and waited for network to be idle
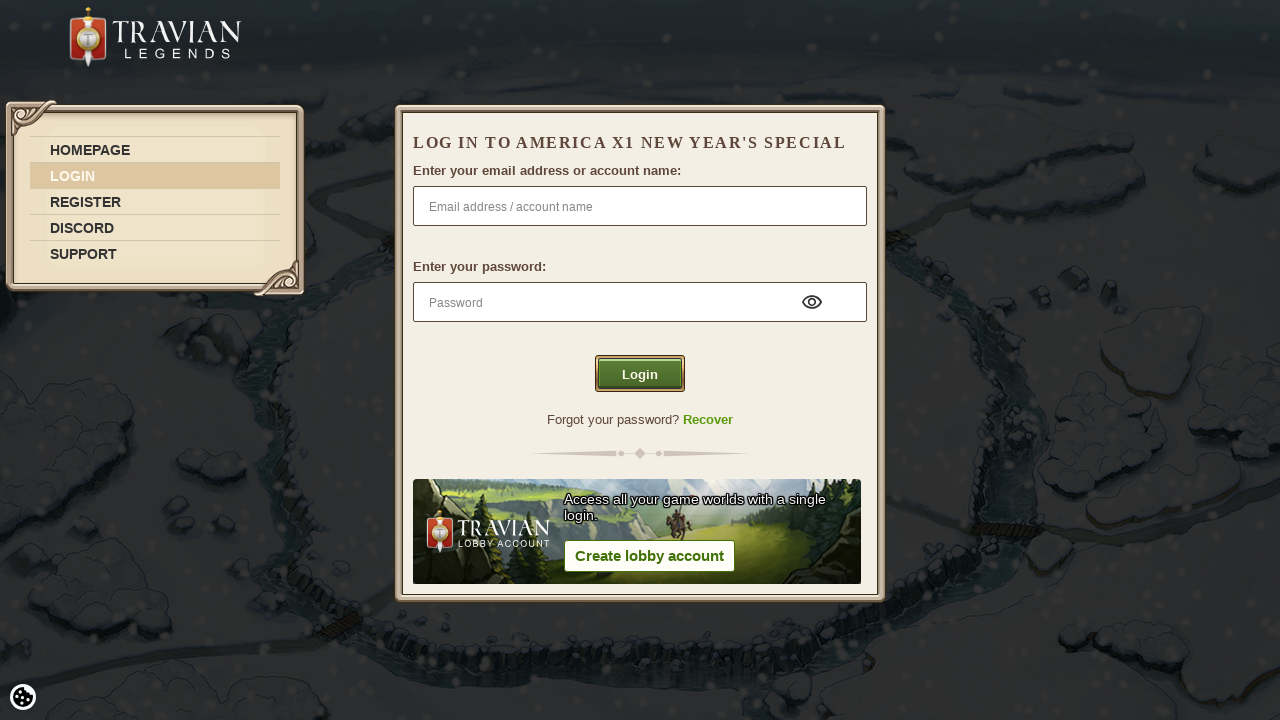

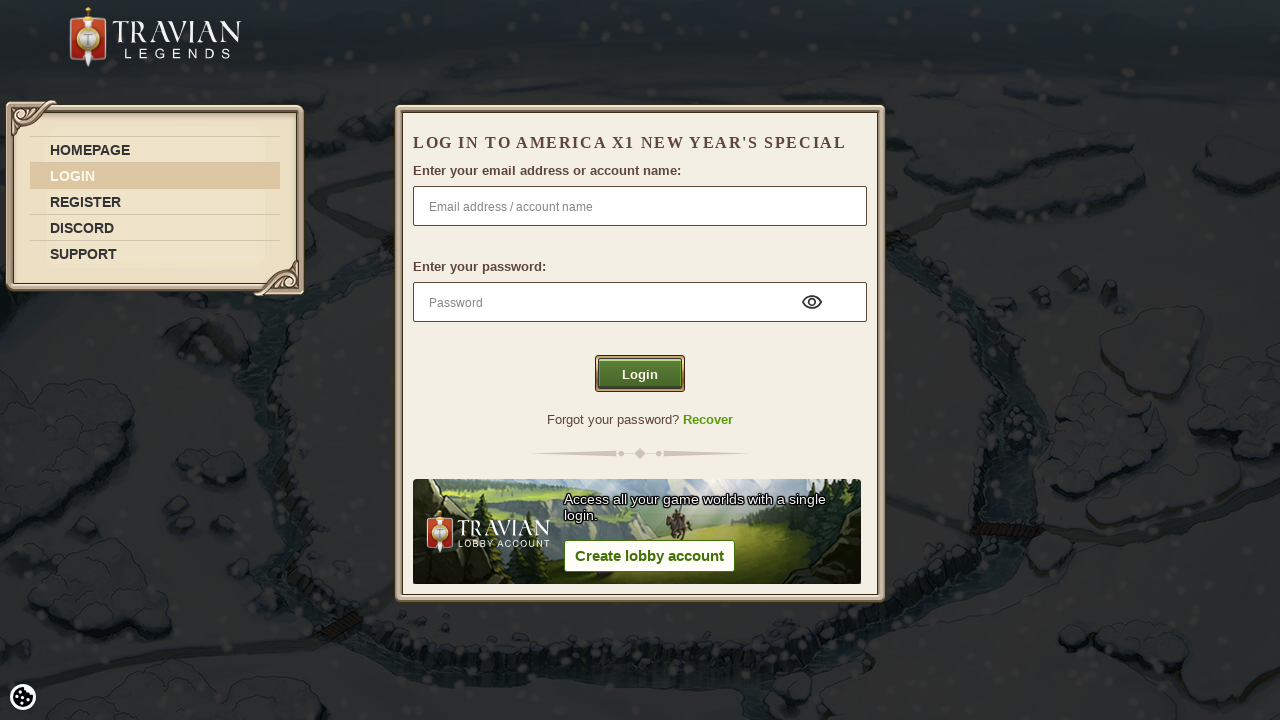